Tests window switching functionality by opening a new window and switching between windows using stored window references

Starting URL: http://the-internet.herokuapp.com/windows

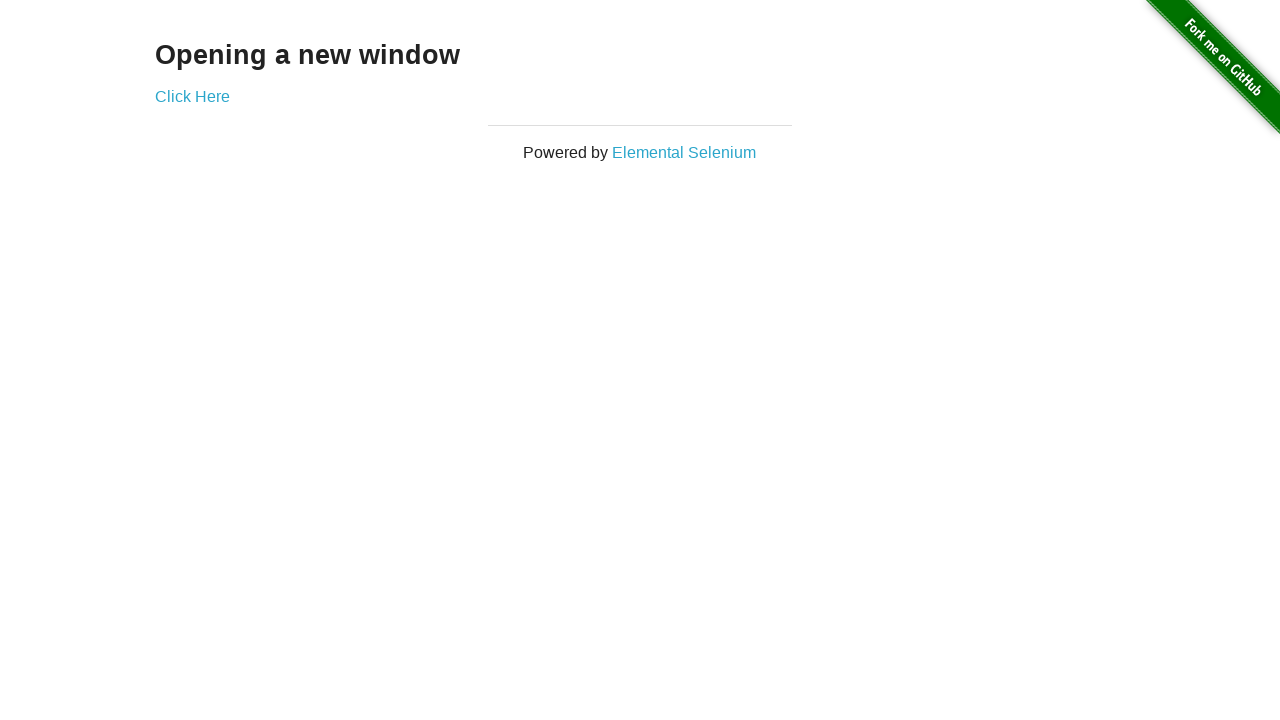

Stored reference to first page
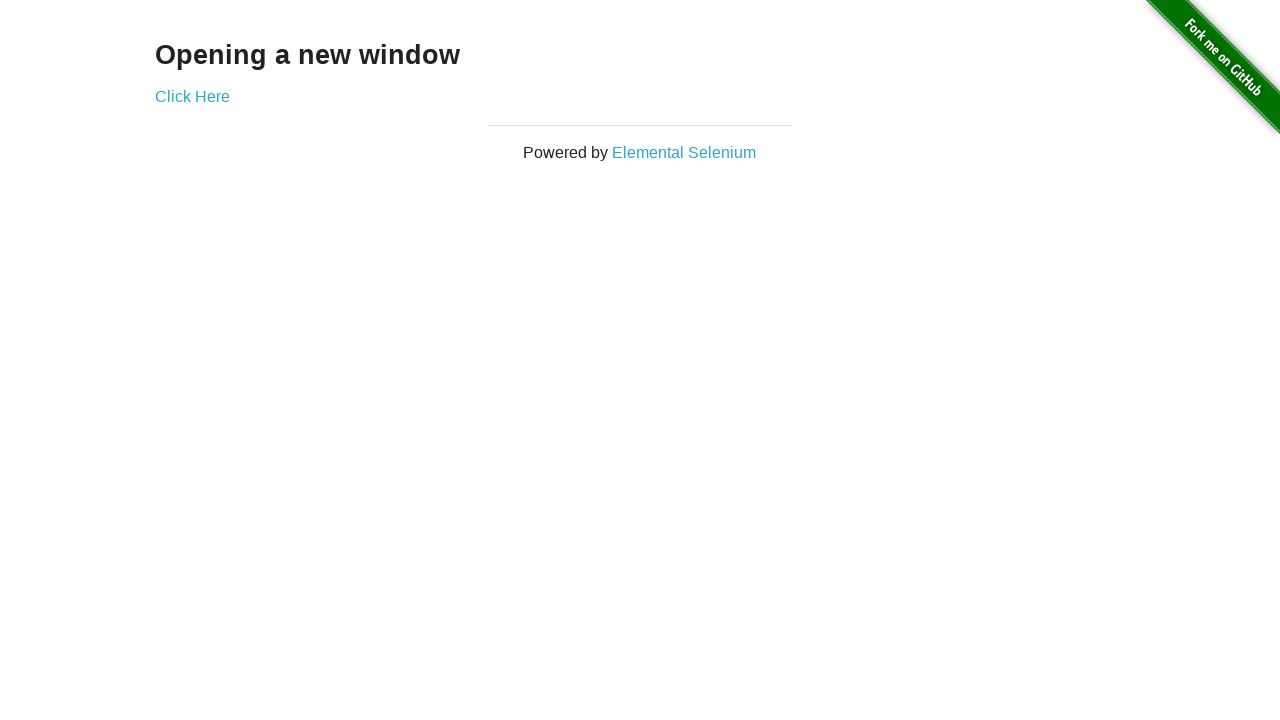

Clicked link to open new window at (192, 96) on .example a
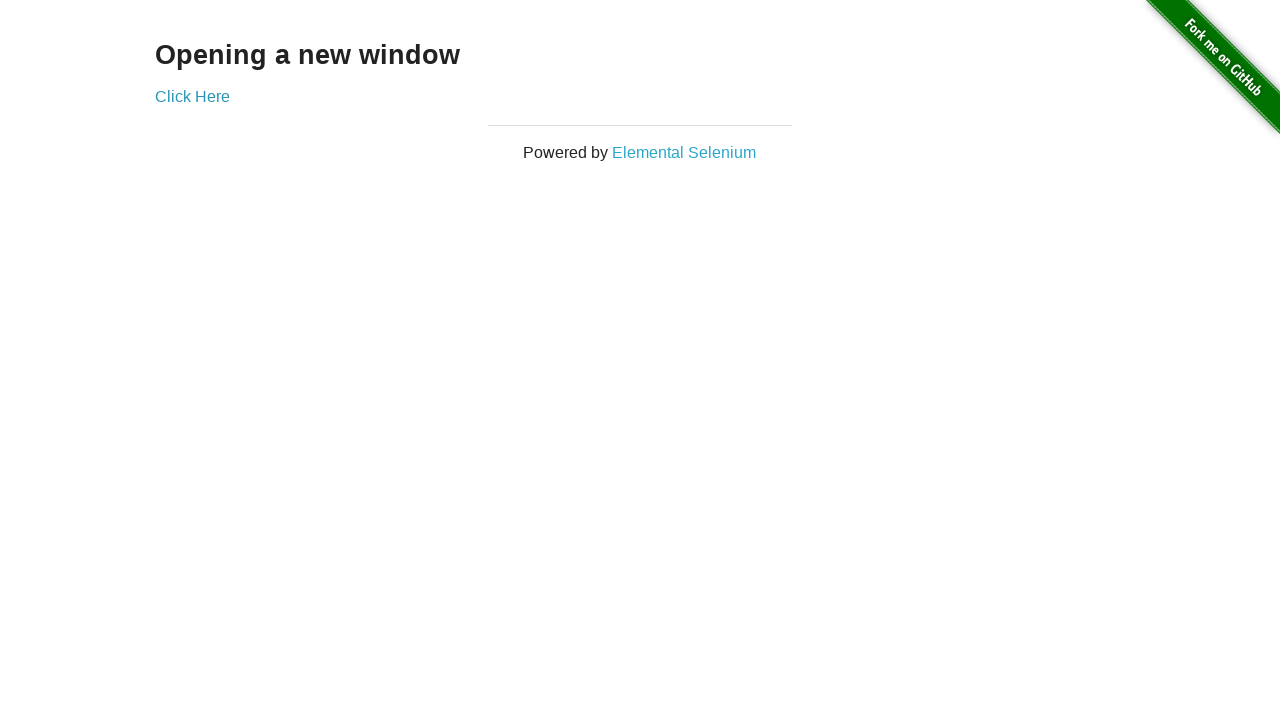

Waited for new window to open
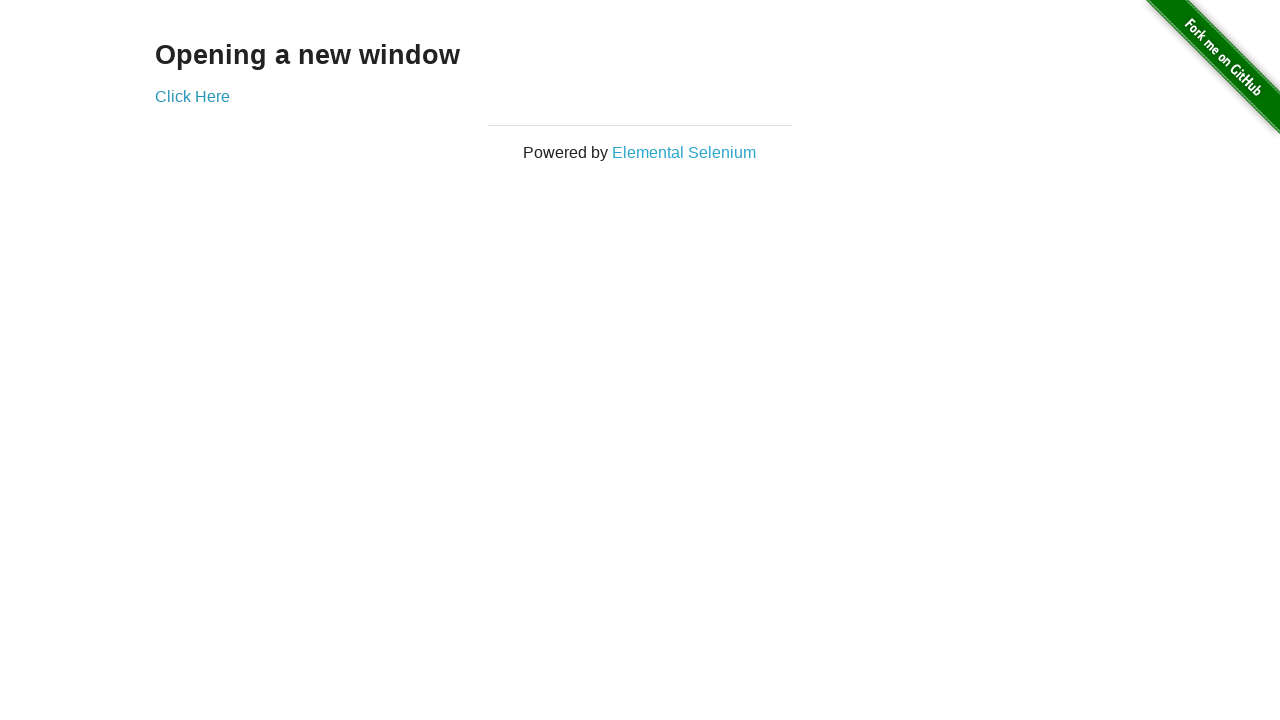

Retrieved second window from context
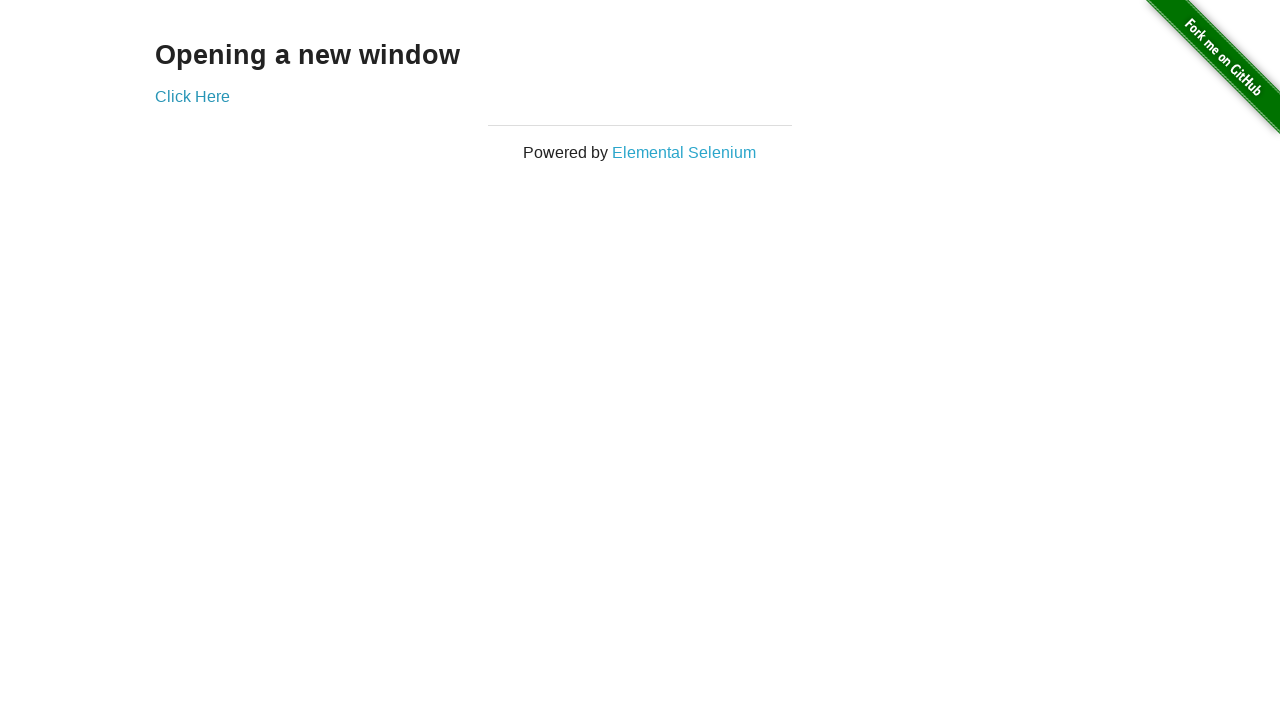

Verified first window title is not 'New Window'
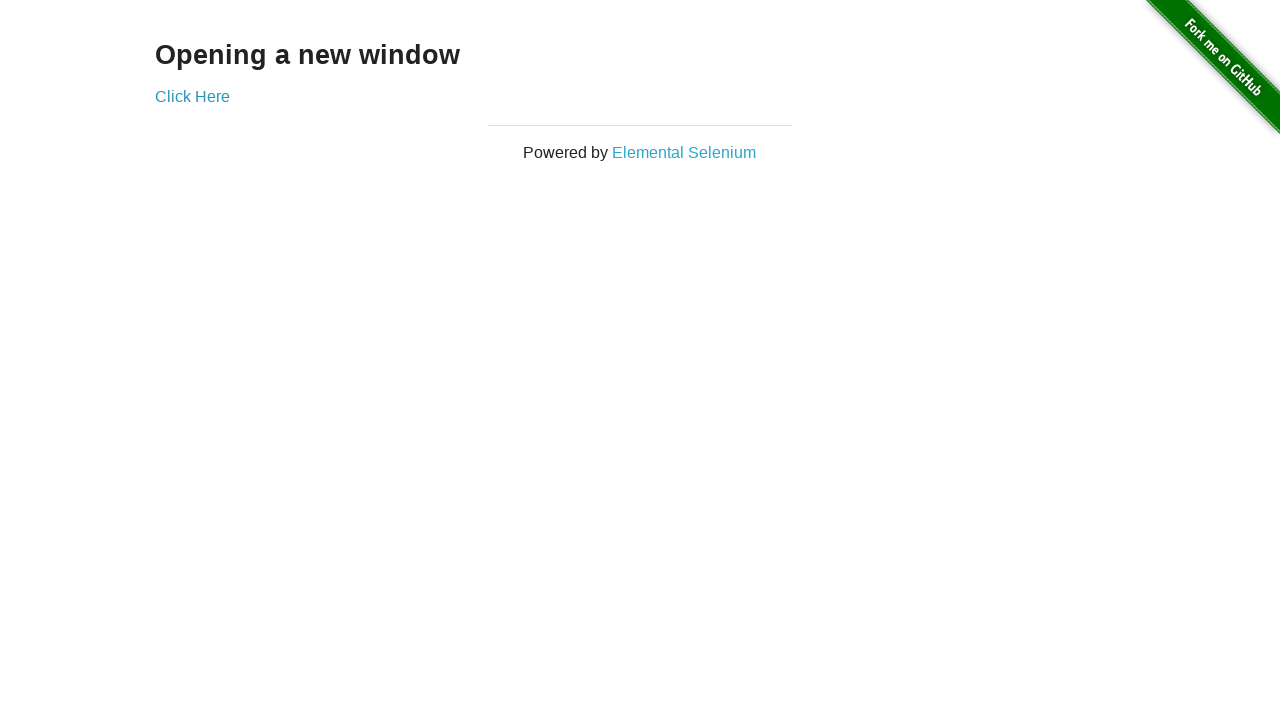

Verified second window title is 'New Window'
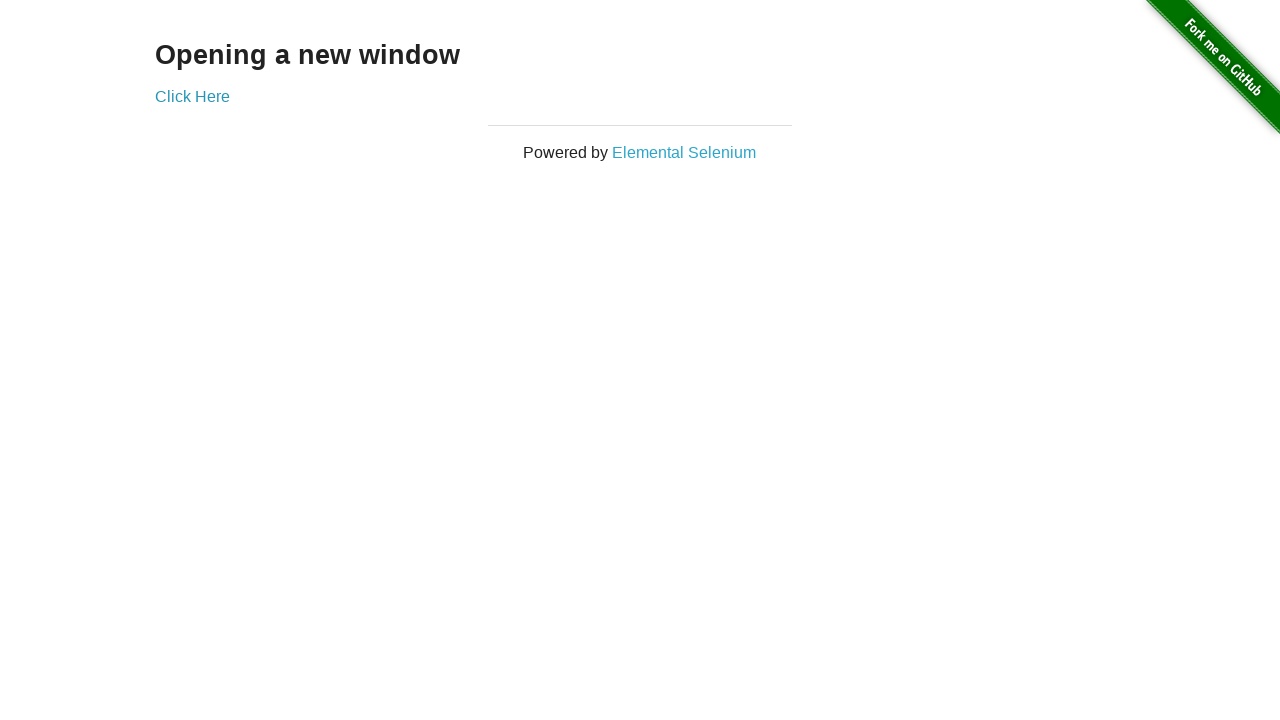

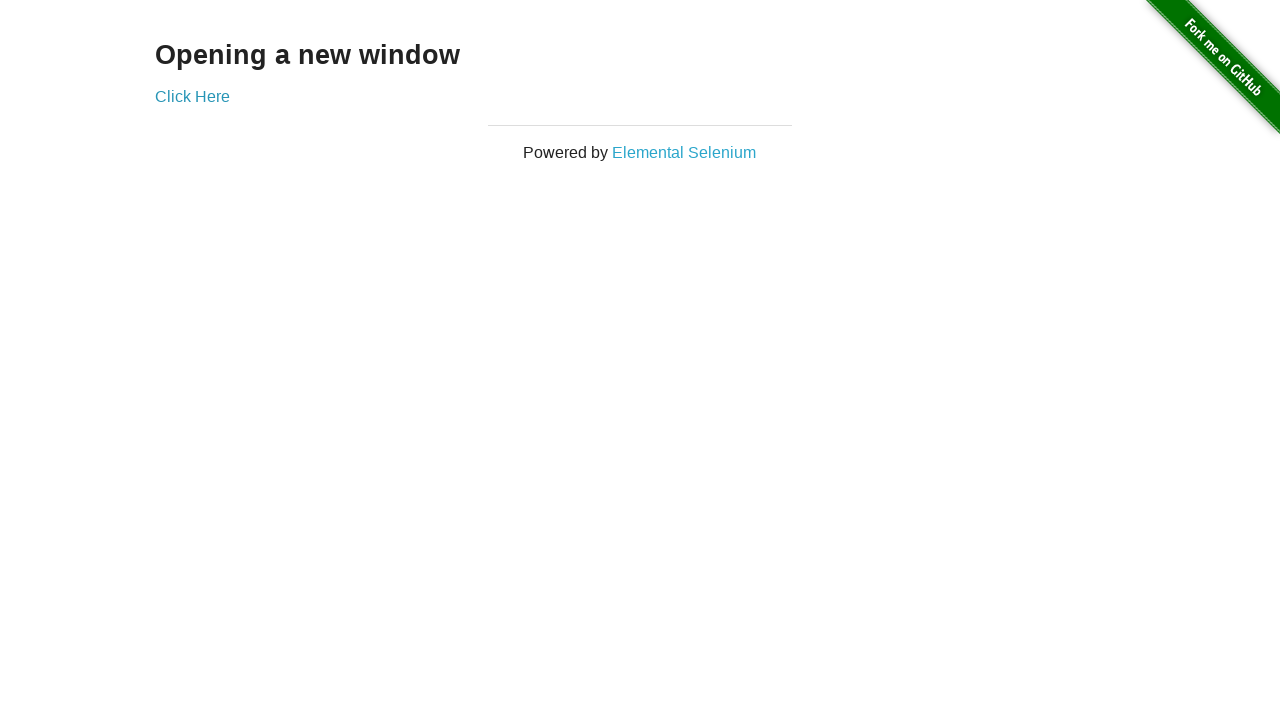